Tests clicking the Docs tab on Hugging Face homepage to verify navigation works

Starting URL: https://huggingface.co/

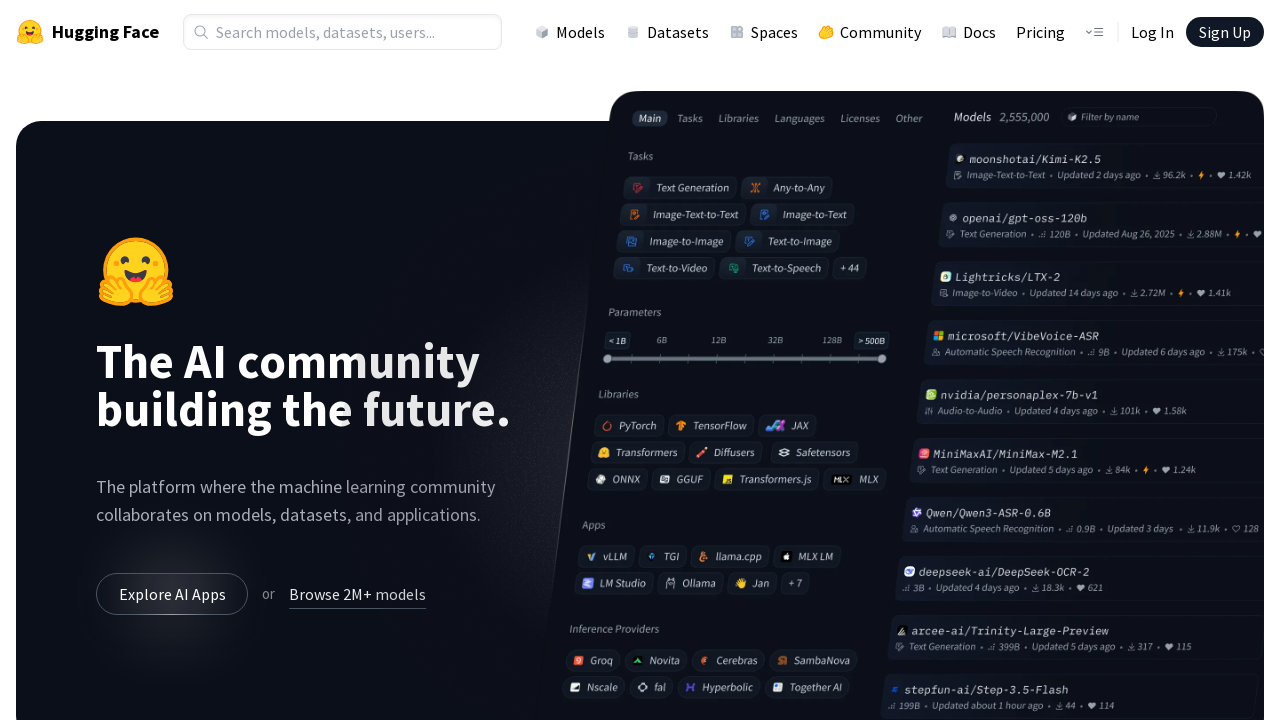

Navigated to Hugging Face homepage
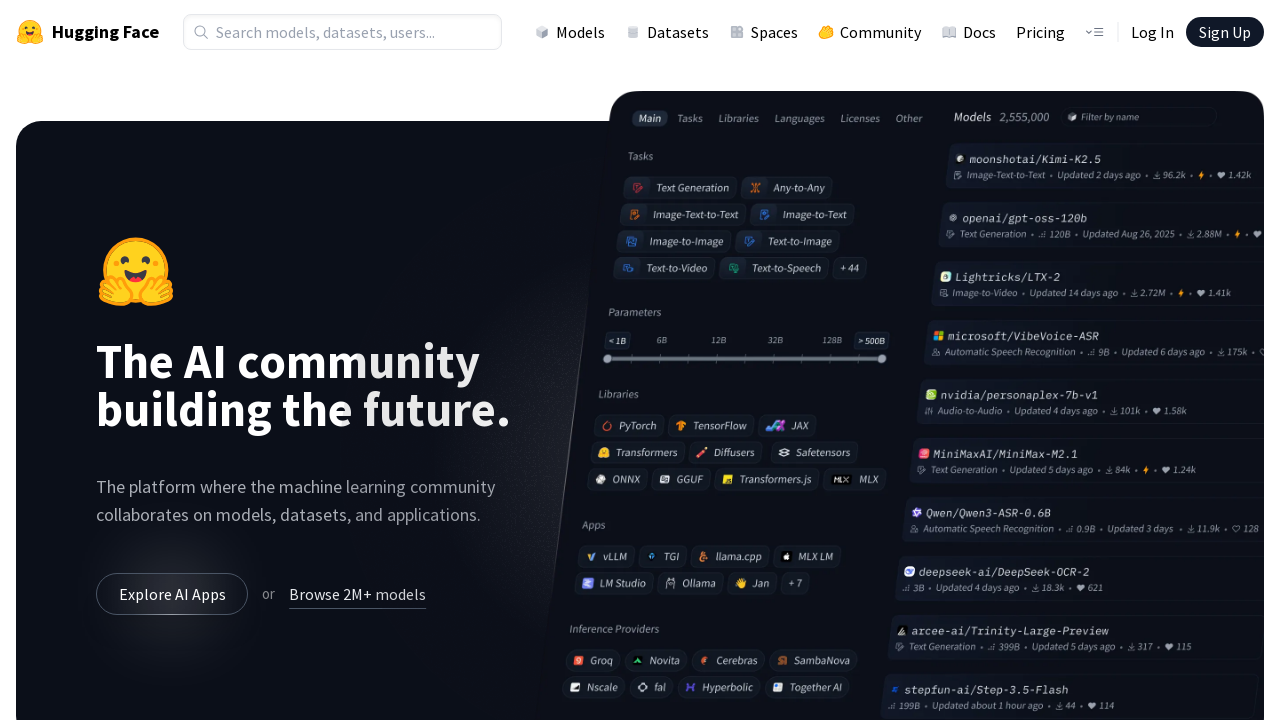

Clicked the Docs tab in navigation at (968, 32) on a[href='/docs']
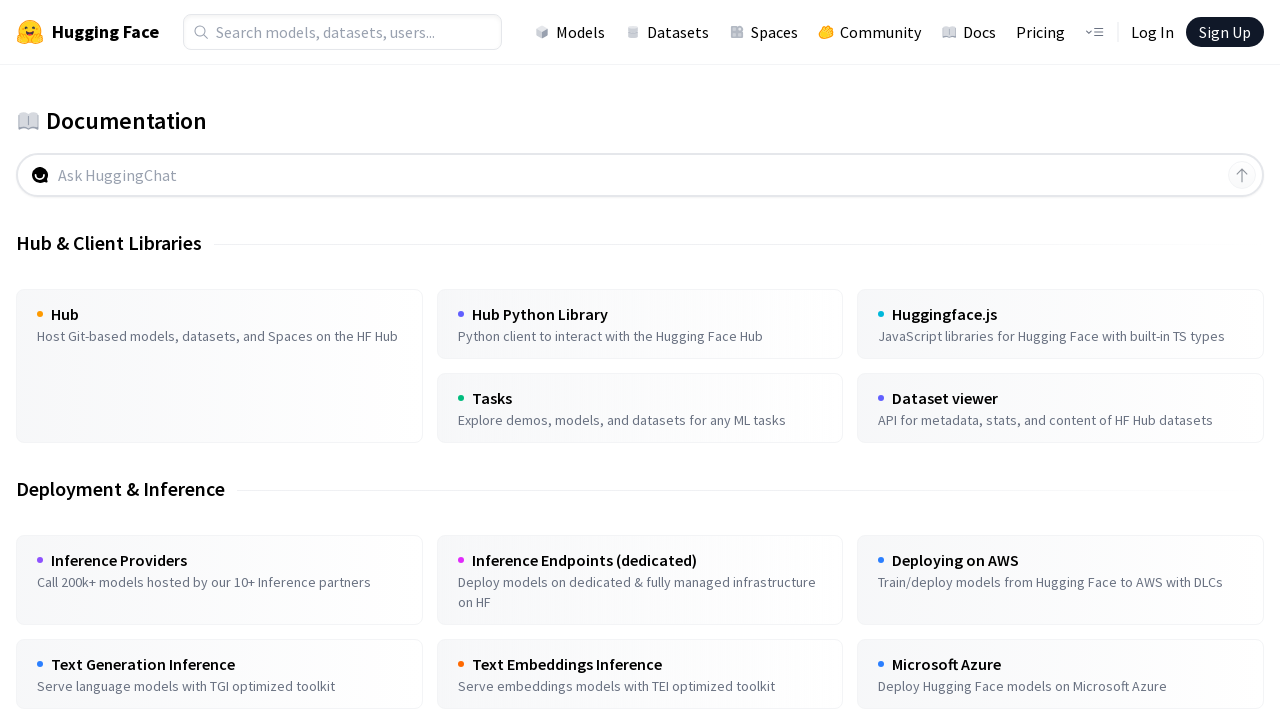

Docs page loaded successfully
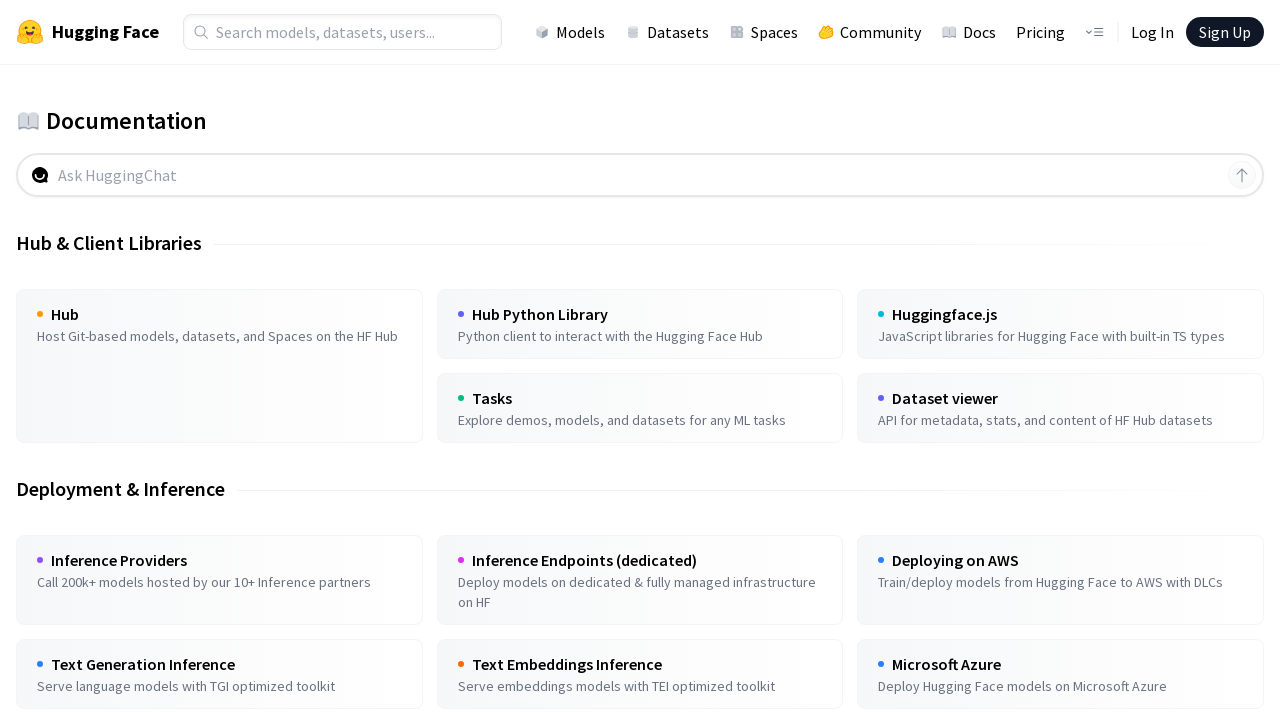

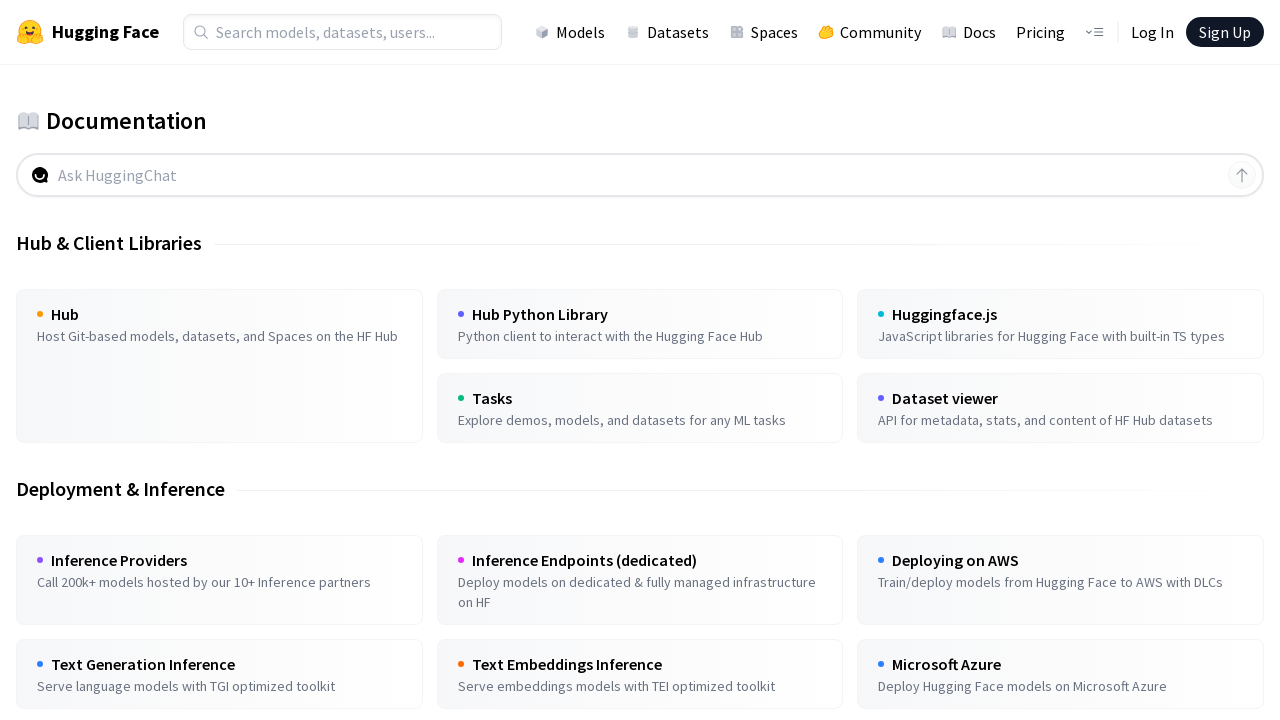